Tests dynamic control behavior by toggling the enabled state of an input field and verifying the state changes

Starting URL: https://v1.training-support.net/selenium/dynamic-controls

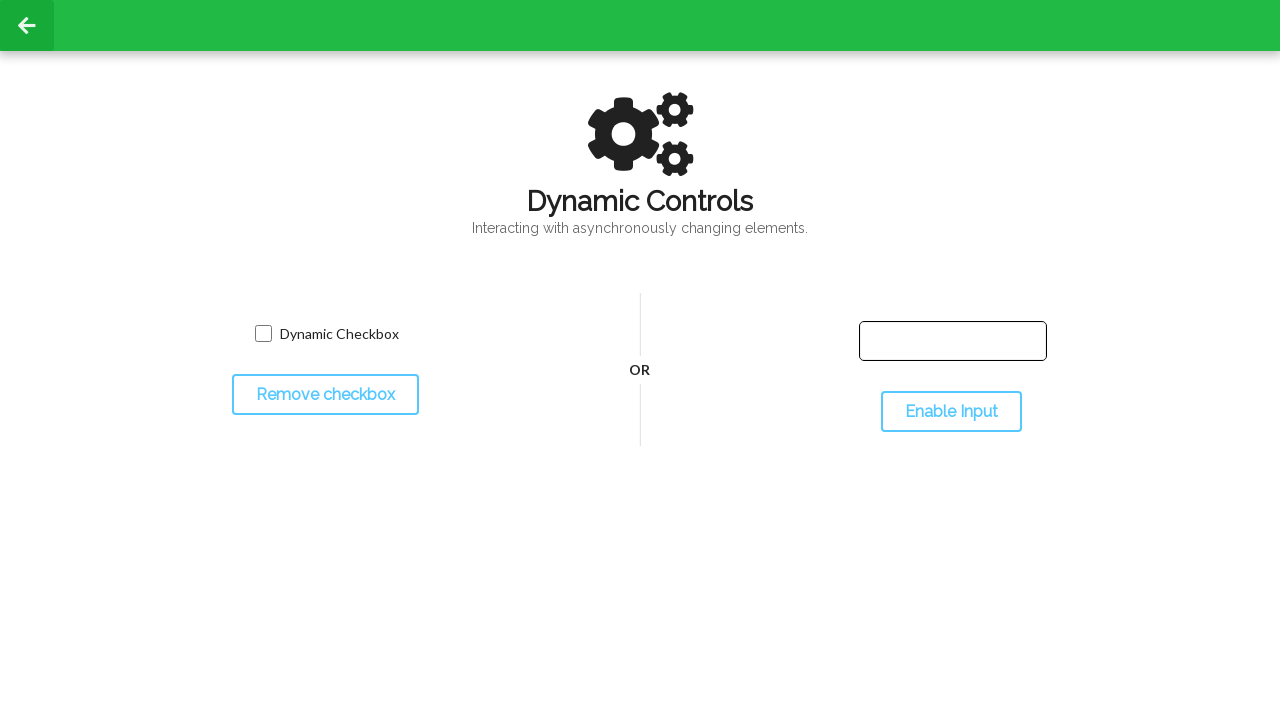

Located input field element
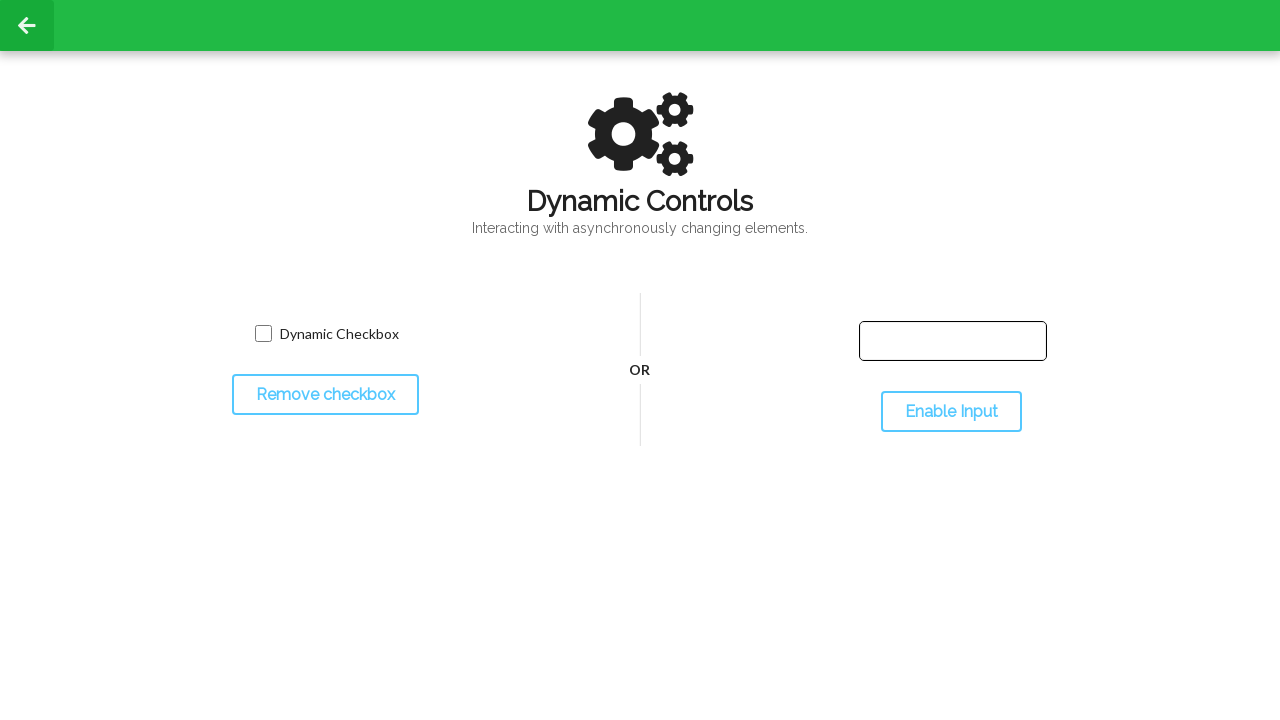

Checked initial input field state: enabled=False
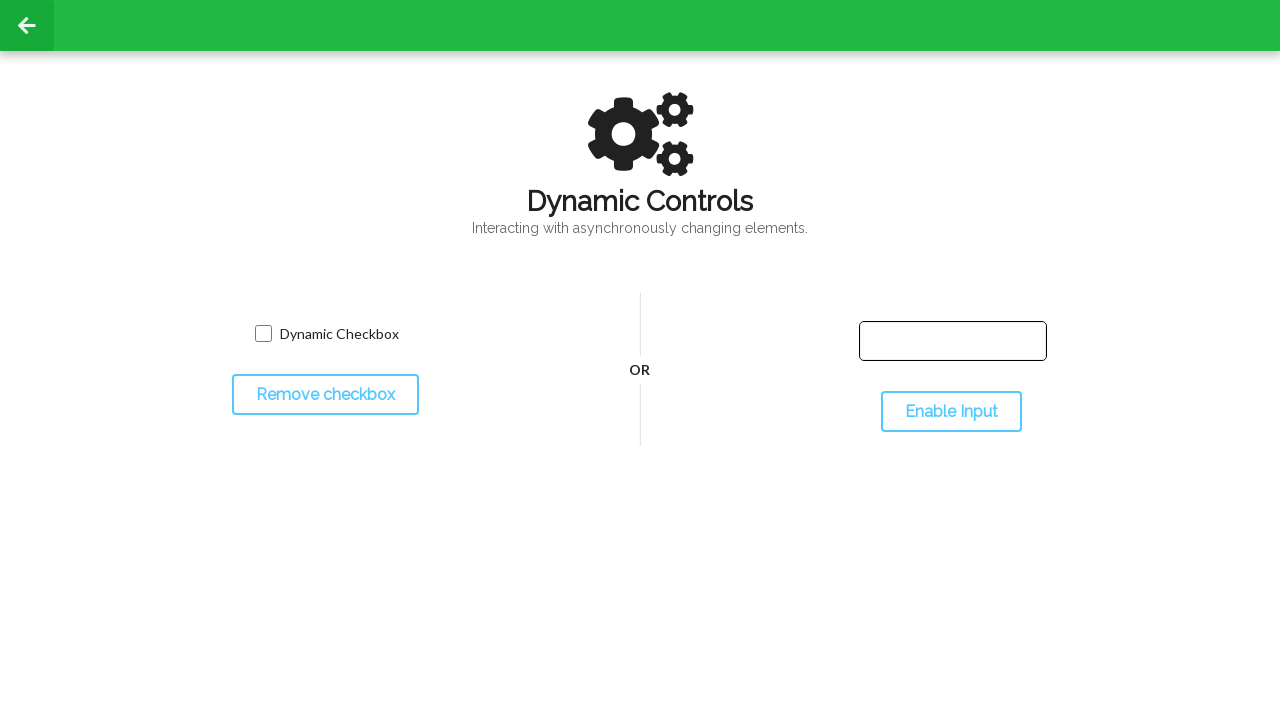

Clicked toggle button to change input field state at (951, 412) on #toggleInput
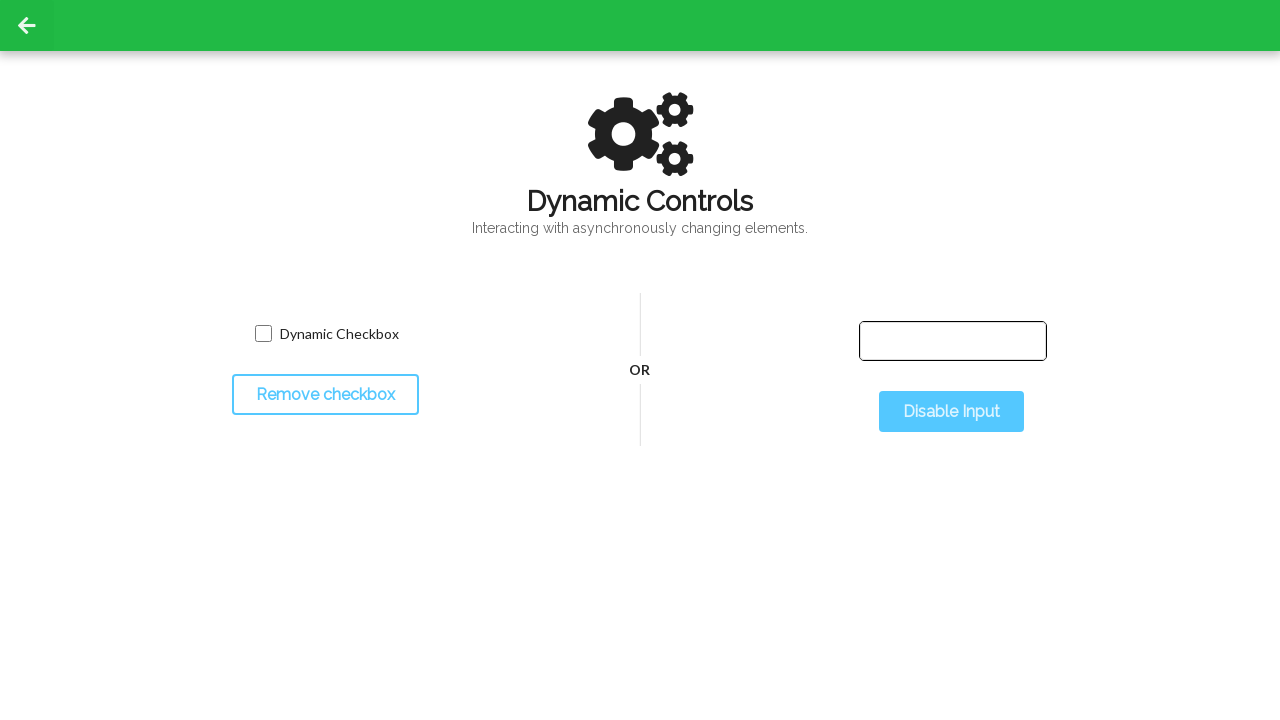

Waited 500ms for state change to complete
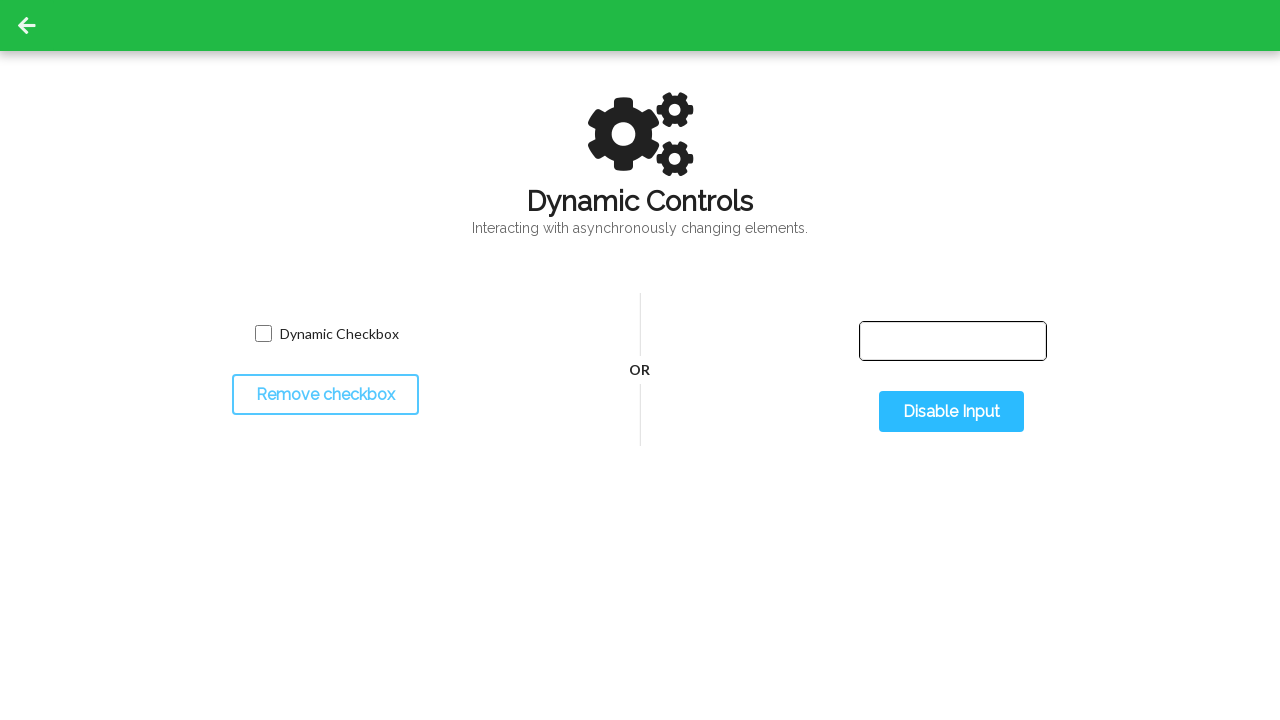

Checked final input field state: enabled=True
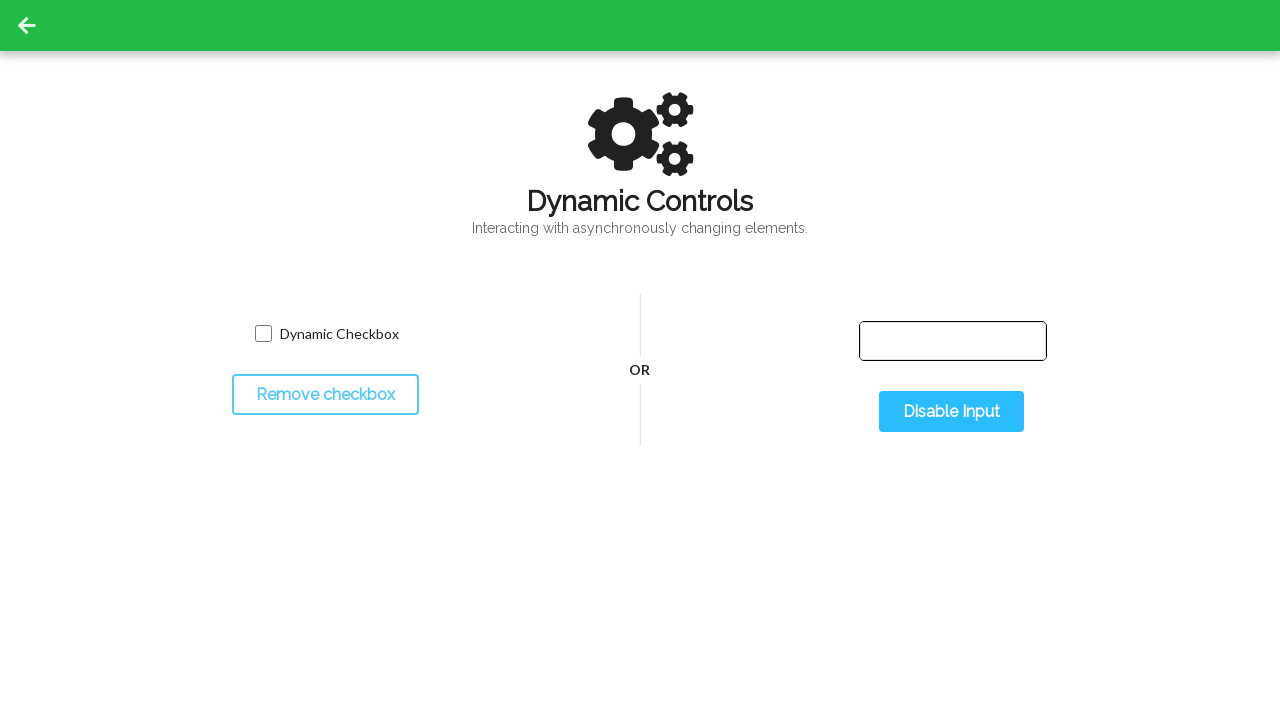

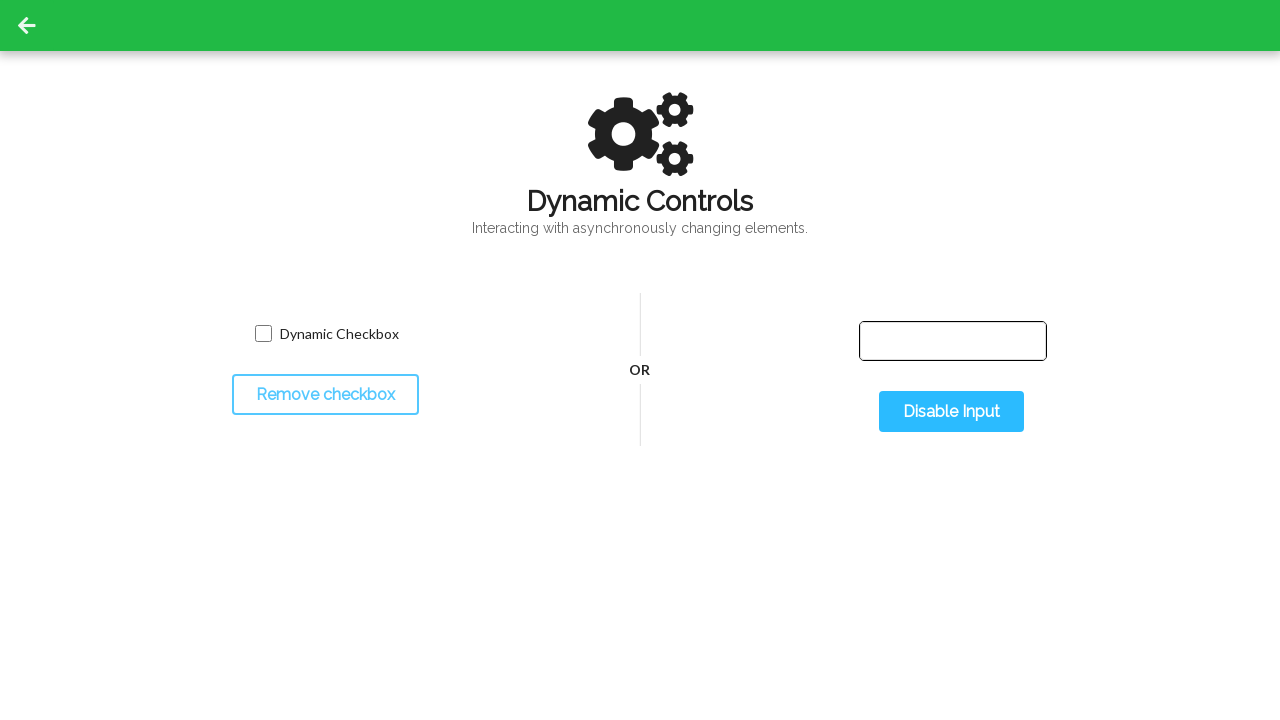